Tests the dynamic controls page by clicking the Remove button, waiting for the loading bar to disappear, then verifying the checkbox is gone and the "It's gone!" message is displayed.

Starting URL: https://practice.cydeo.com/dynamic_controls

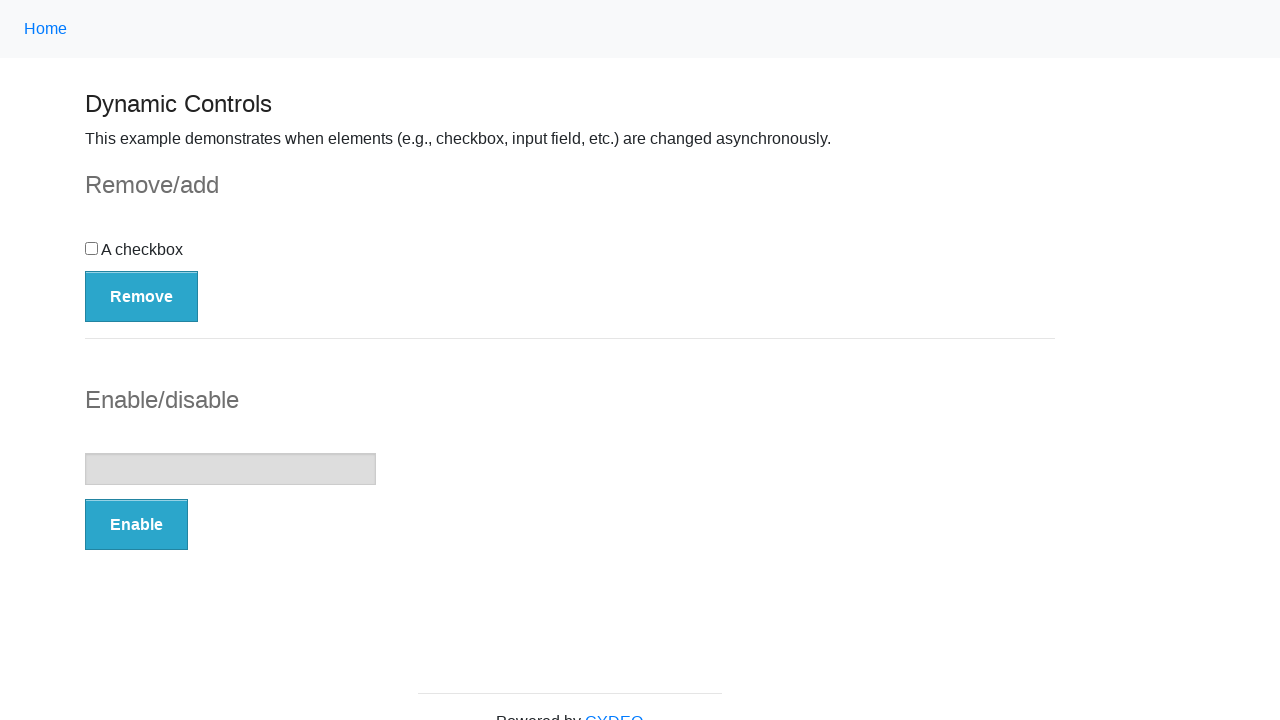

Clicked the Remove button at (142, 296) on button:has-text('Remove')
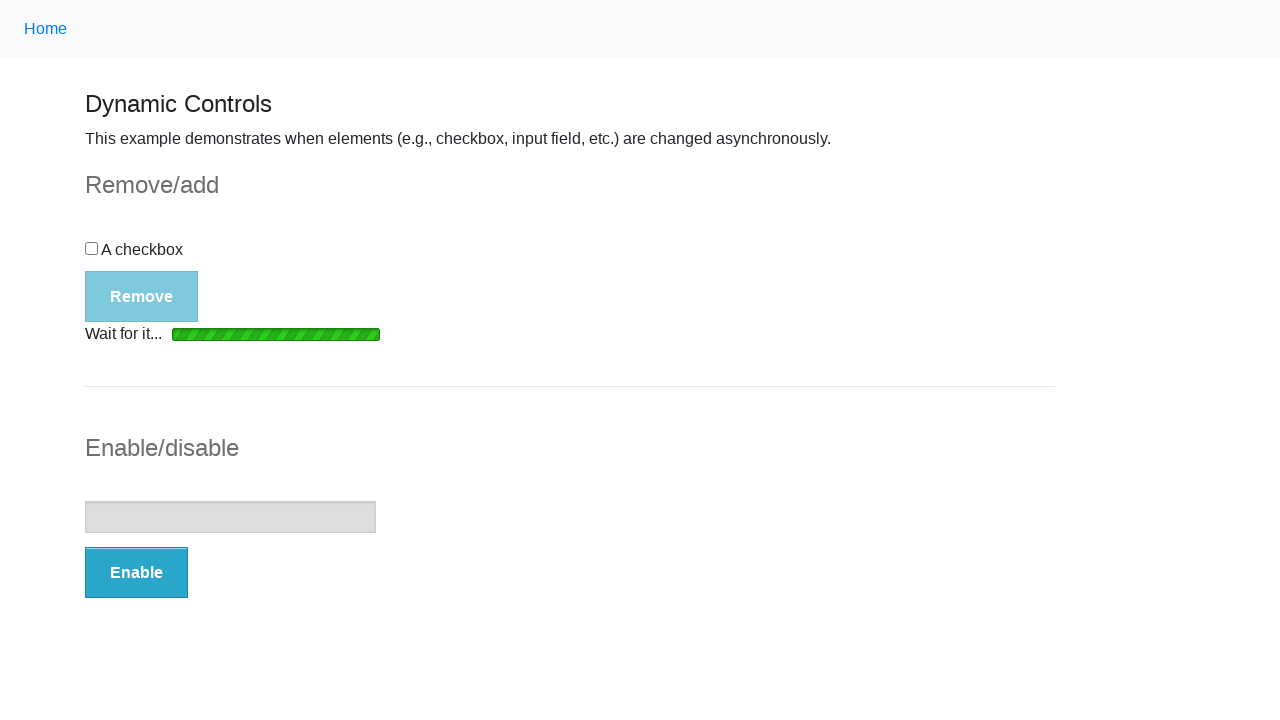

Loading bar disappeared
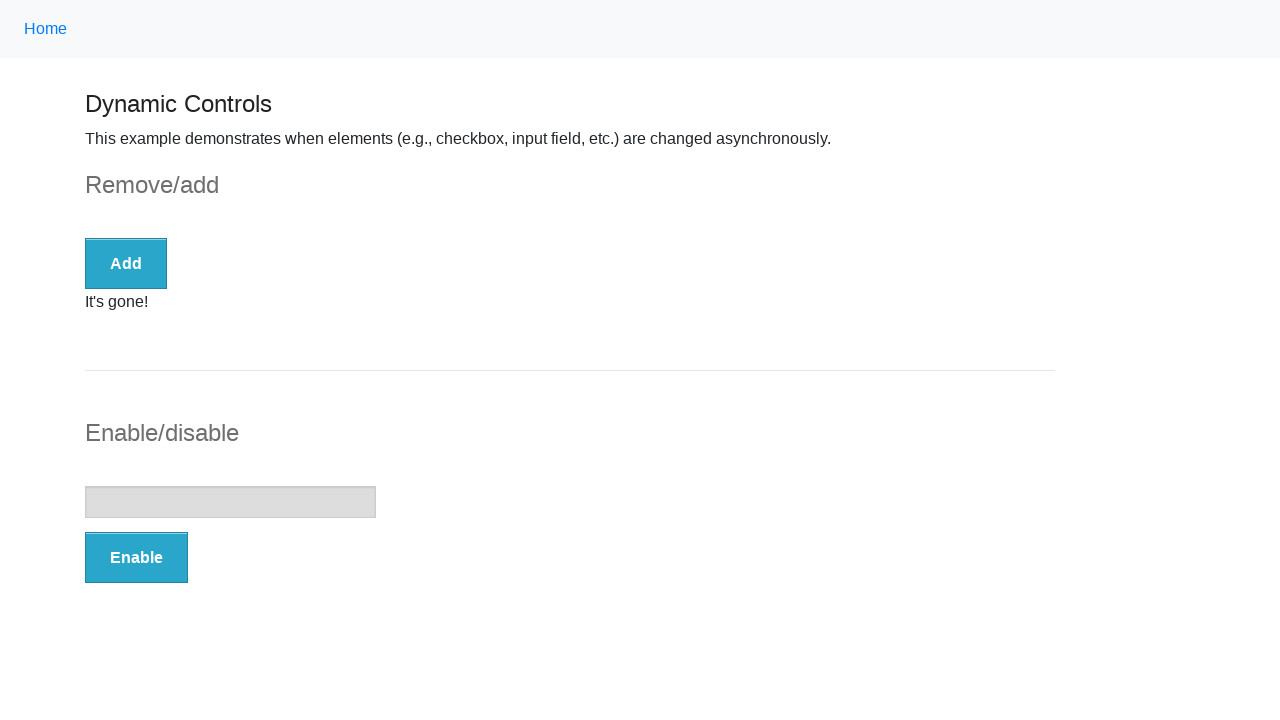

Checkbox is no longer visible
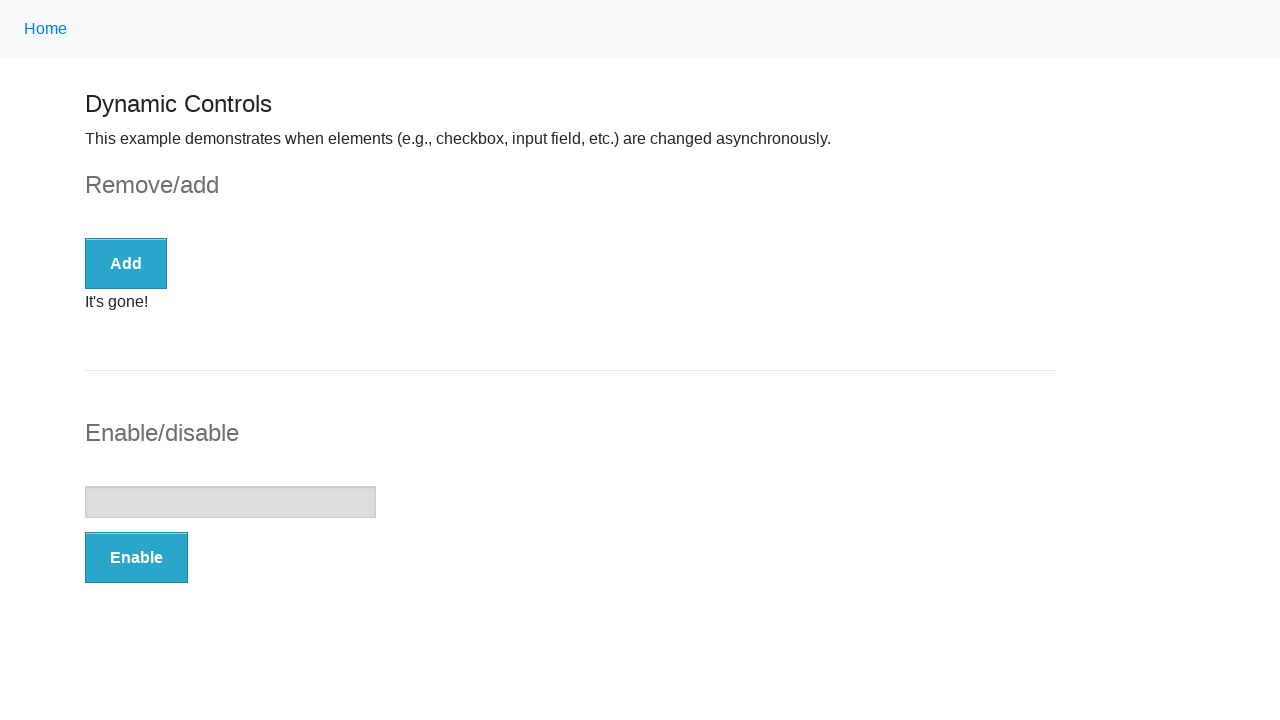

The 'It's gone!' message became visible
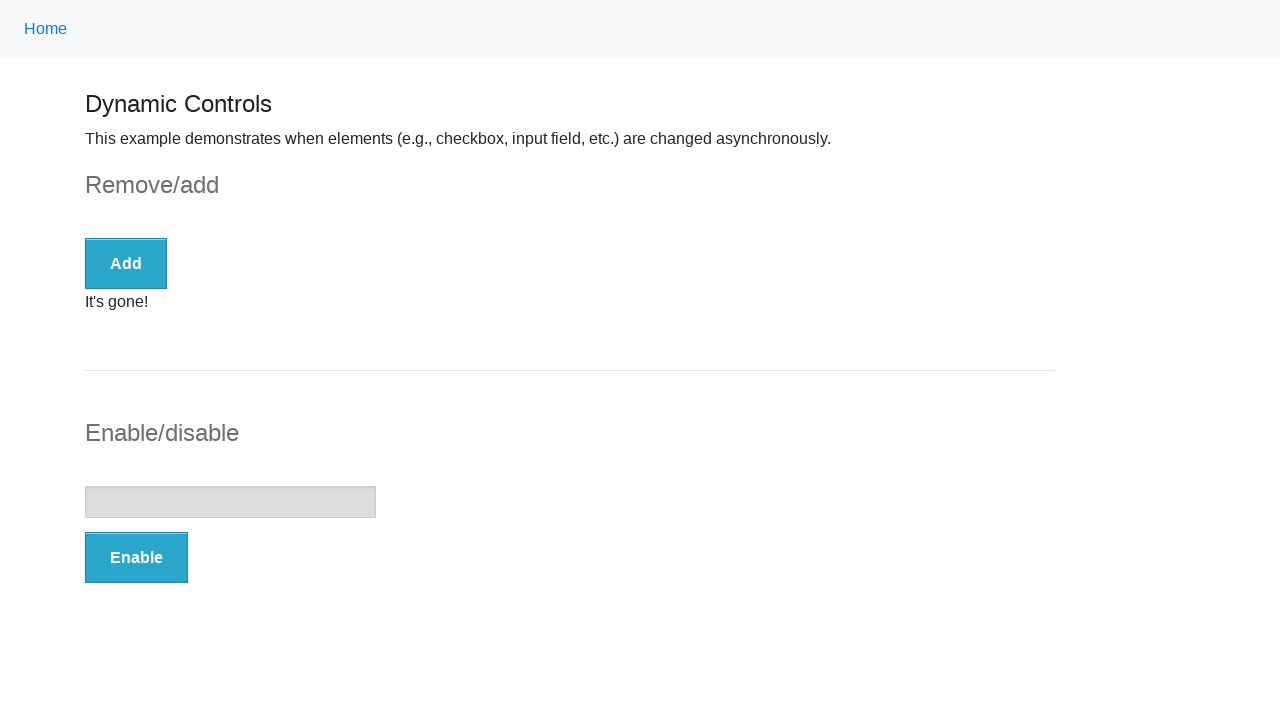

Verified message text content equals 'It's gone!'
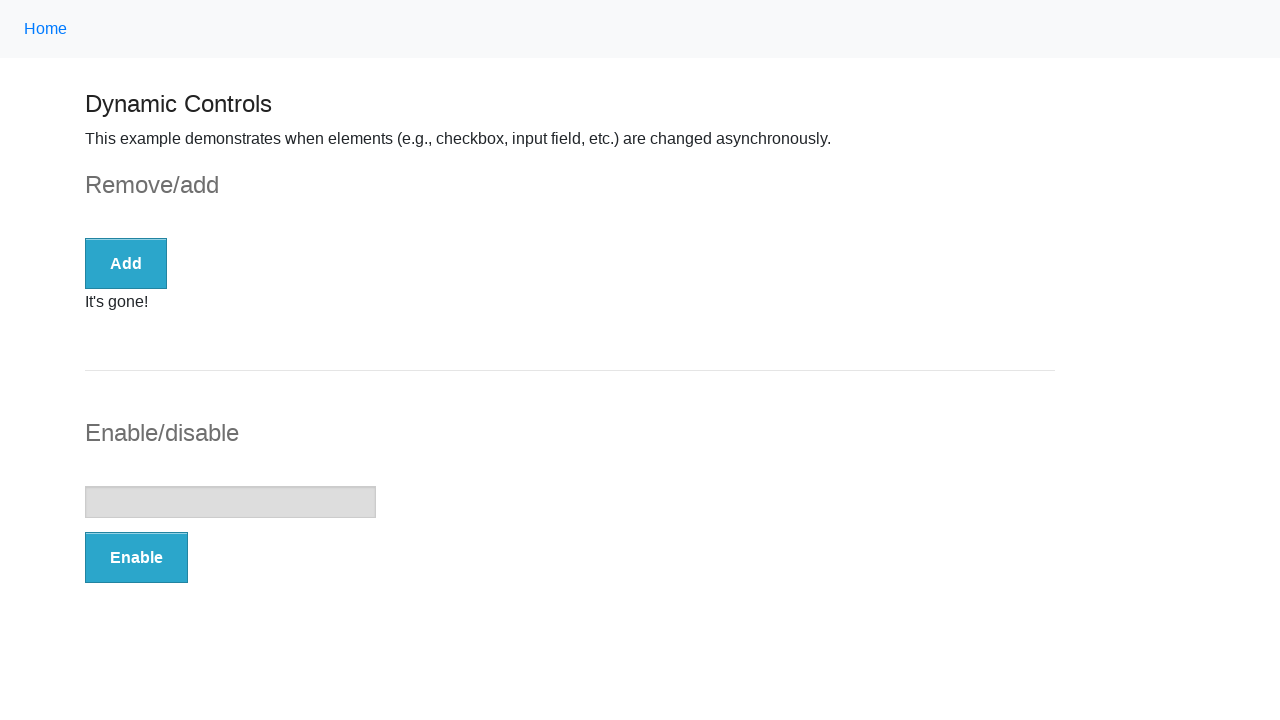

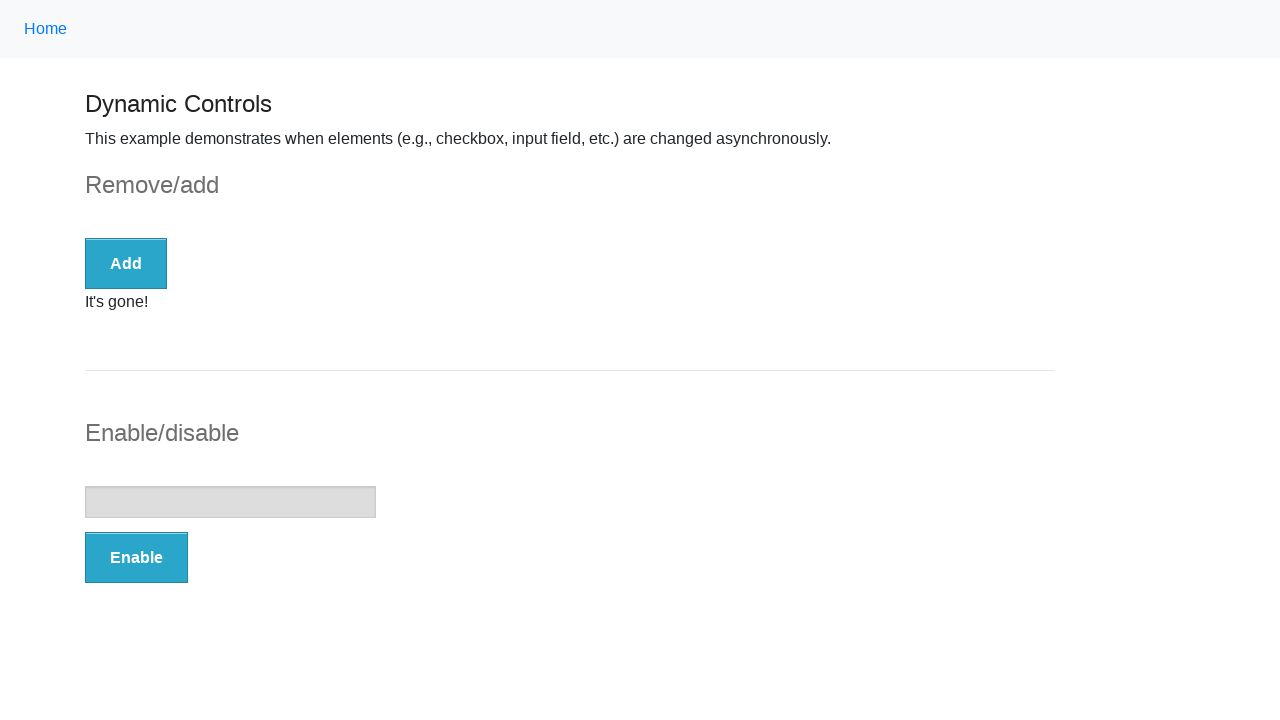